Tests browser window handling by clicking a link that opens a new window, switching between parent and child windows, verifying window titles, and closing the child window.

Starting URL: https://opensource-demo.orangehrmlive.com/

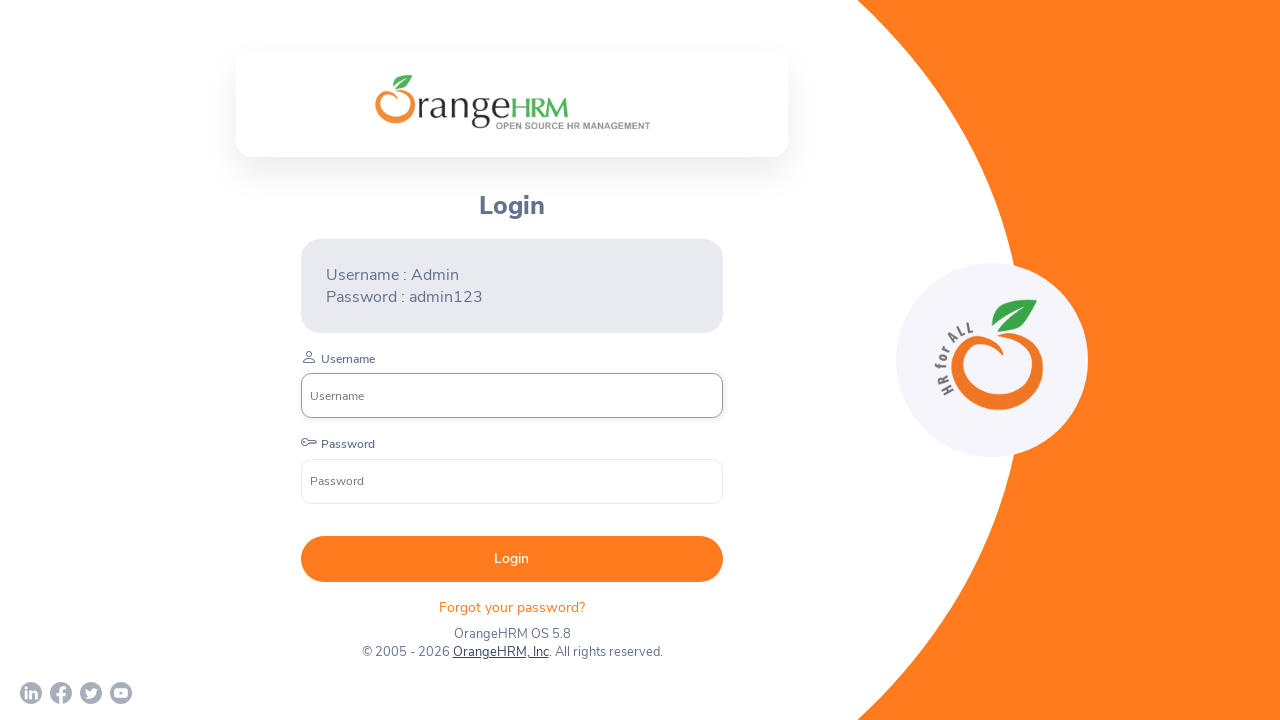

Clicked OrangeHRM, Inc link that opens a new window at (500, 652) on xpath=//a[normalize-space()='OrangeHRM, Inc']
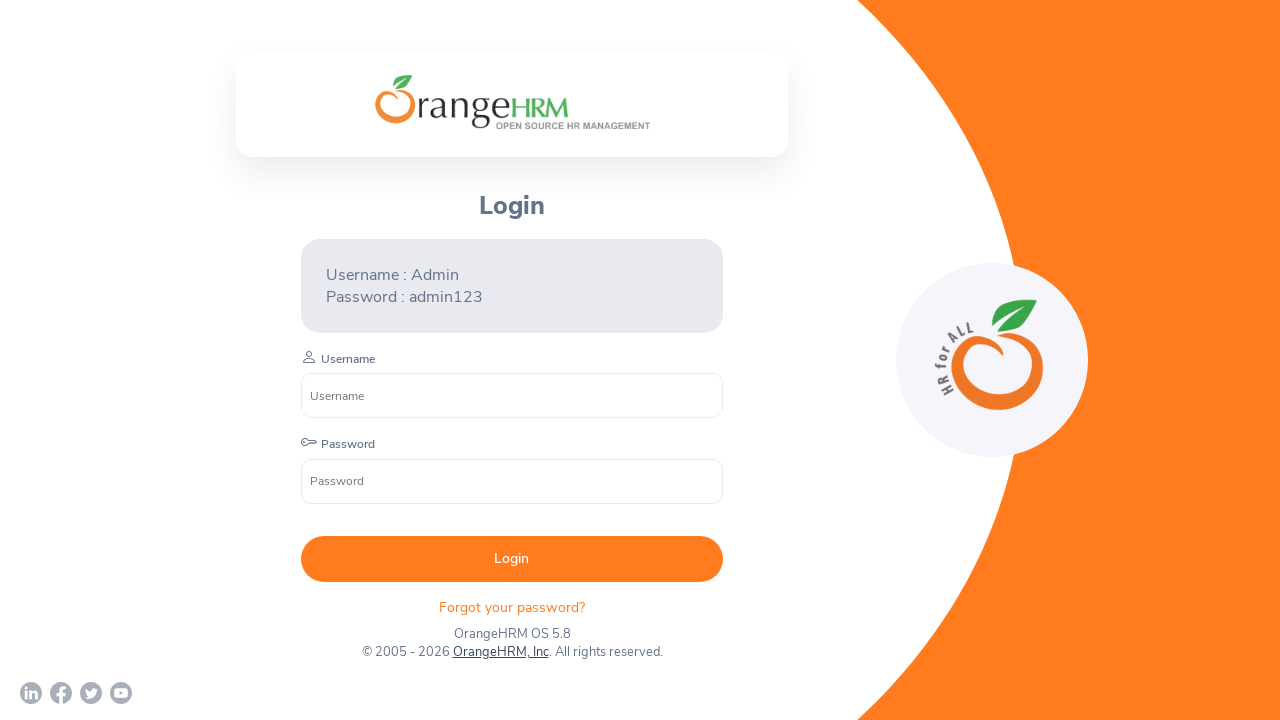

Captured new child window page object
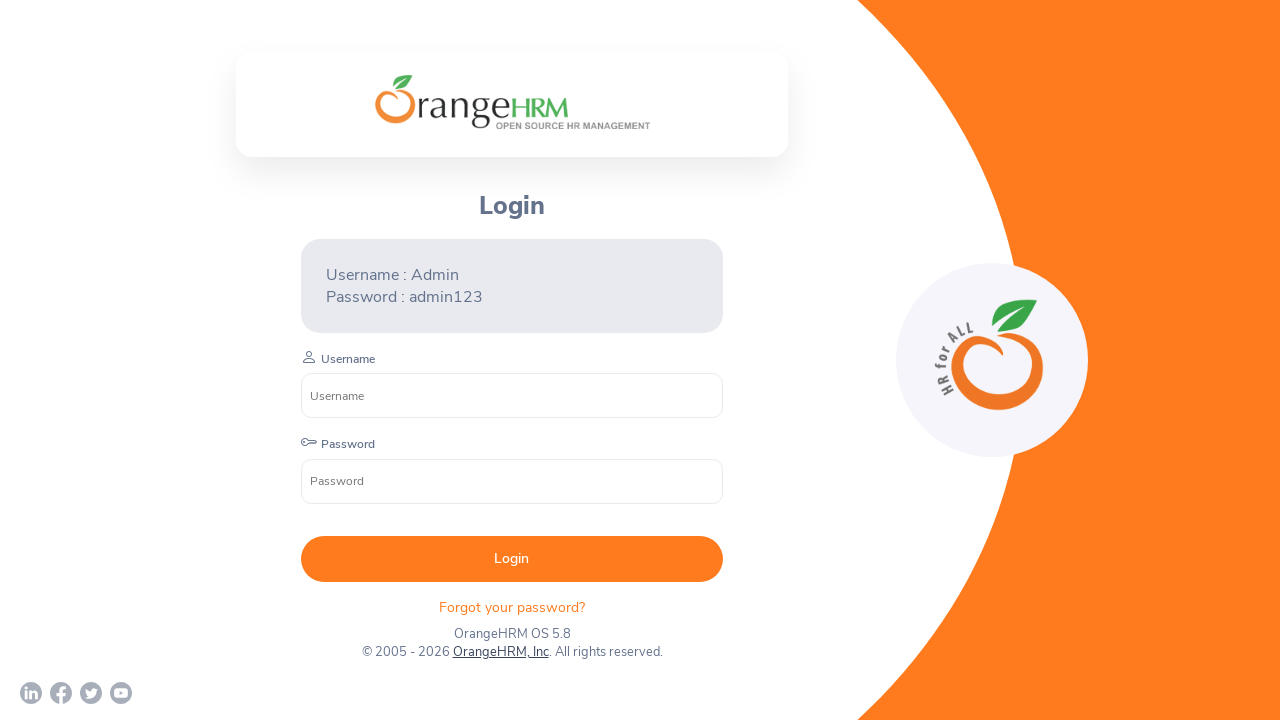

Waited for child window to fully load
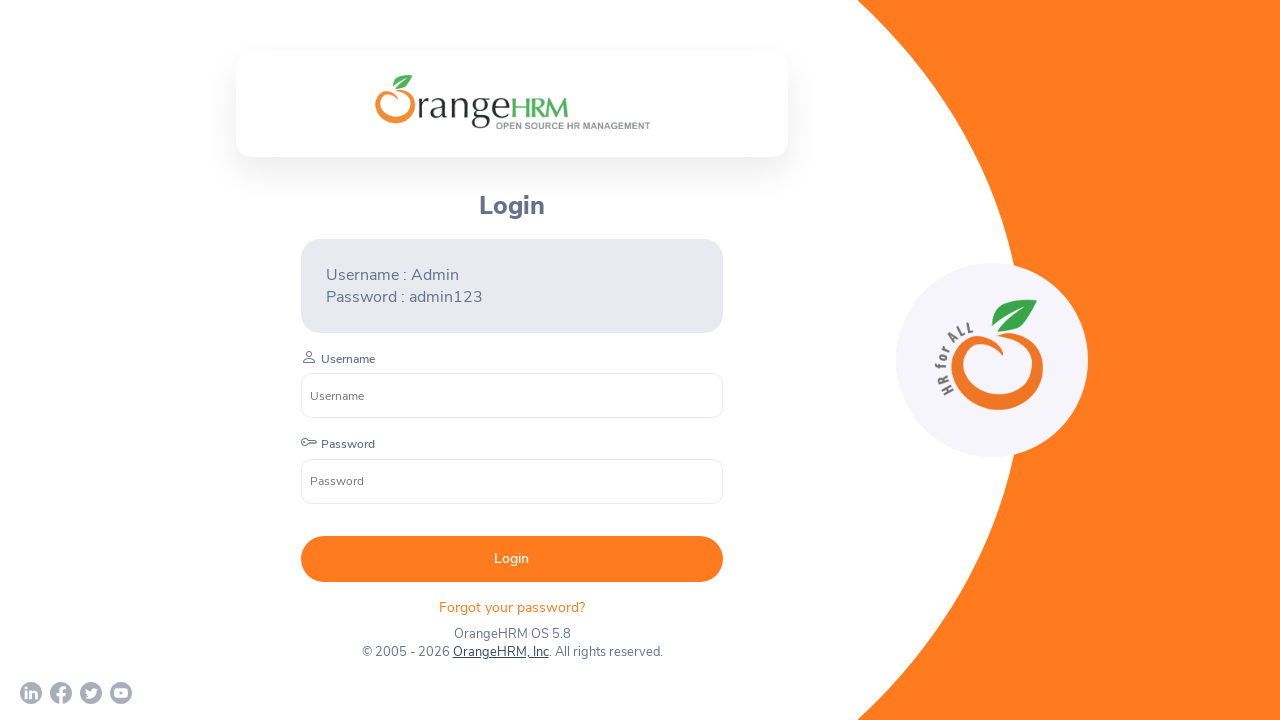

Retrieved all open pages from browser context
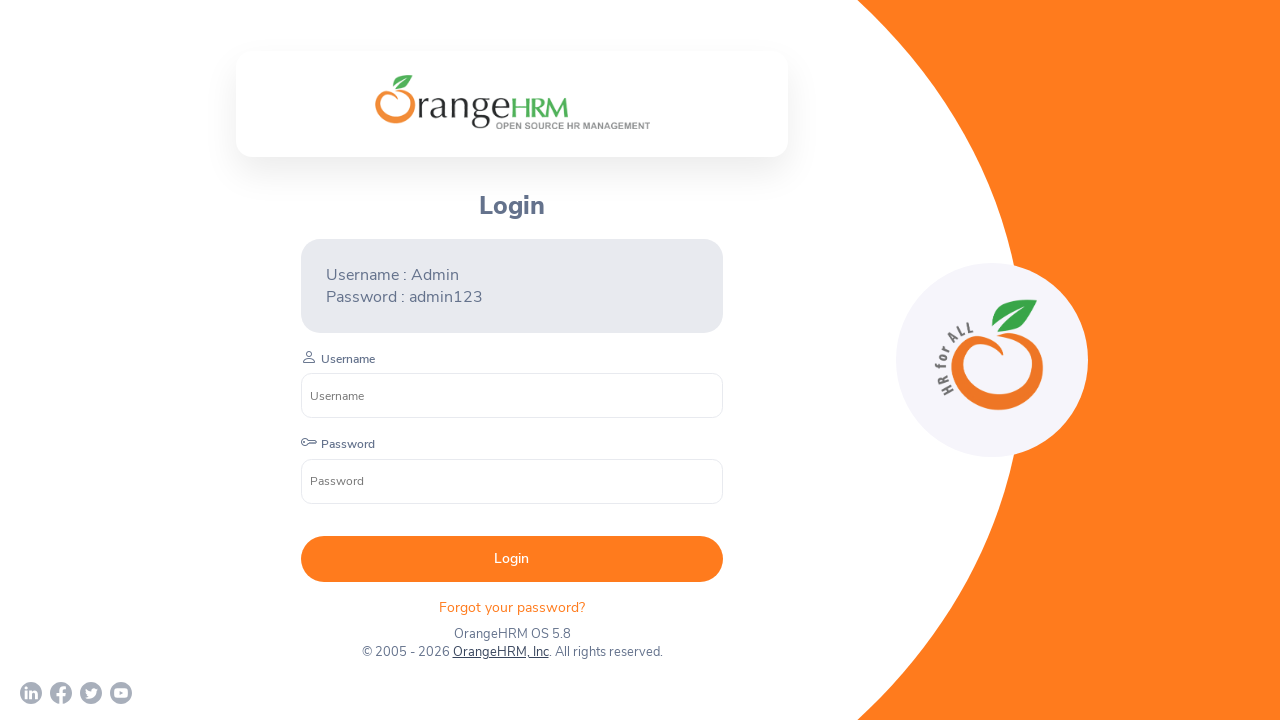

Retrieved page title: 'OrangeHRM'
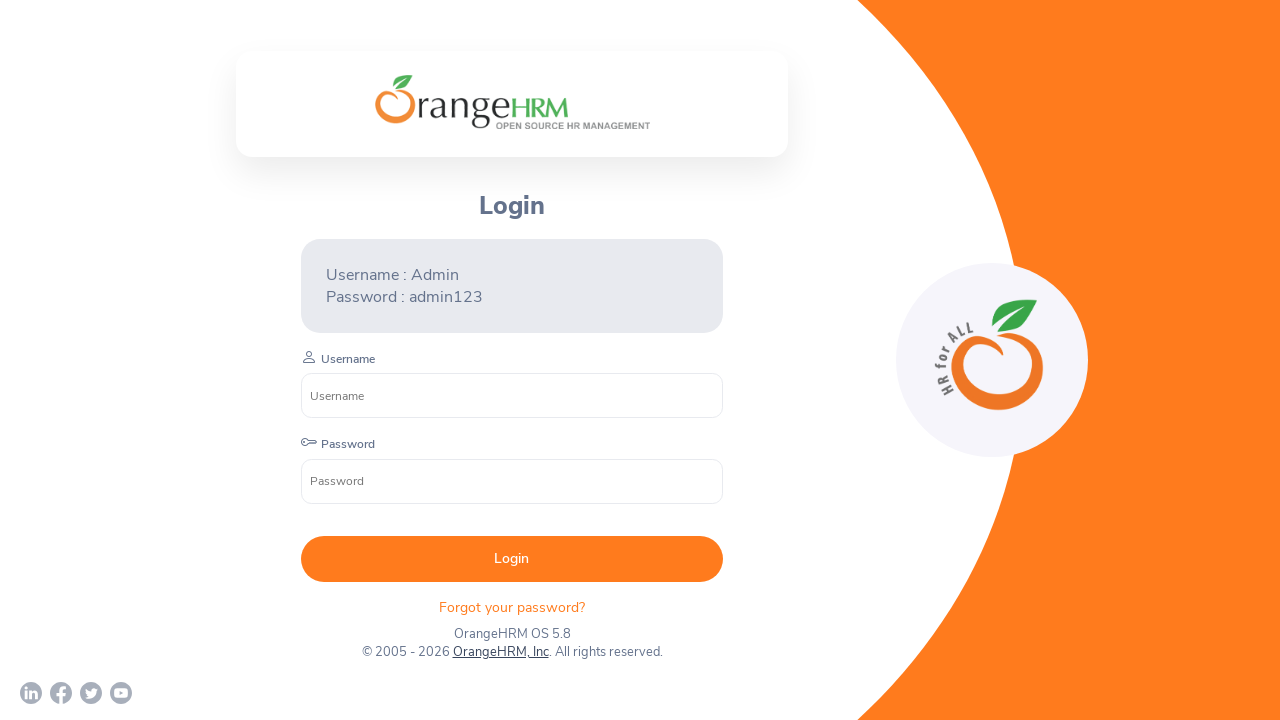

Identified parent window with URL: https://opensource-demo.orangehrmlive.com/web/index.php/auth/login
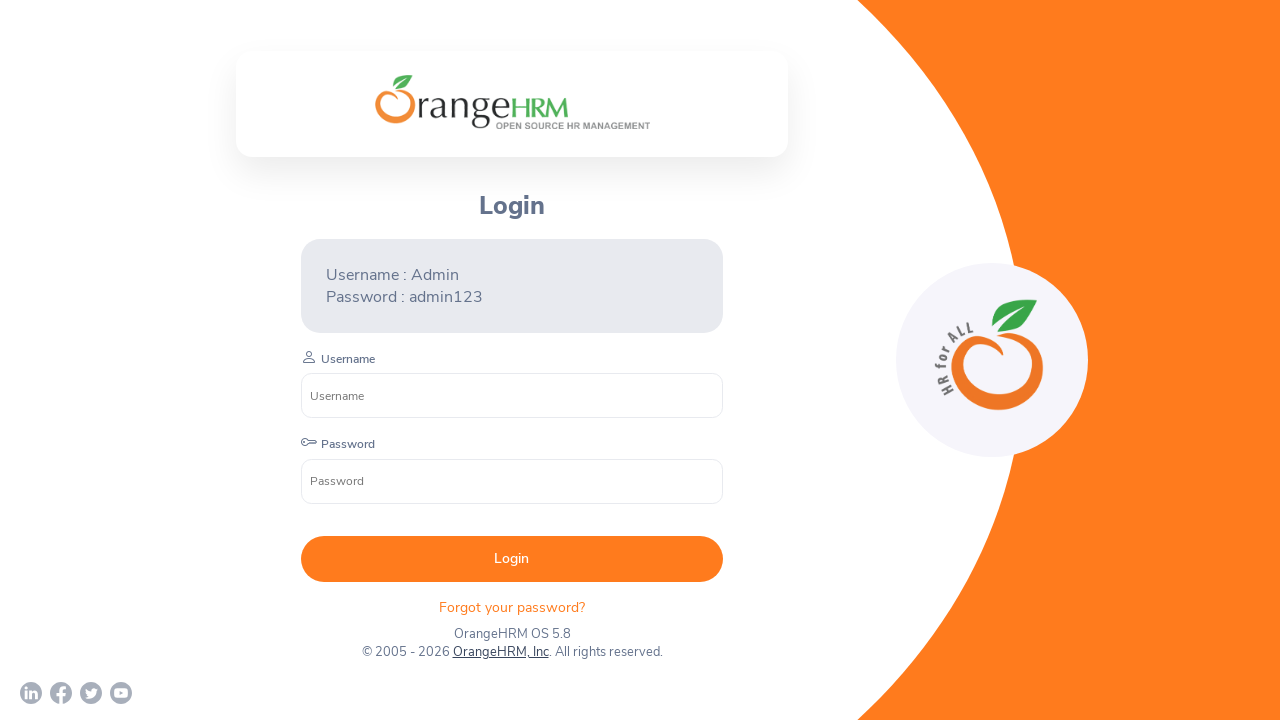

Retrieved page title: 'Human Resources Management Software | HRMS | OrangeHRM'
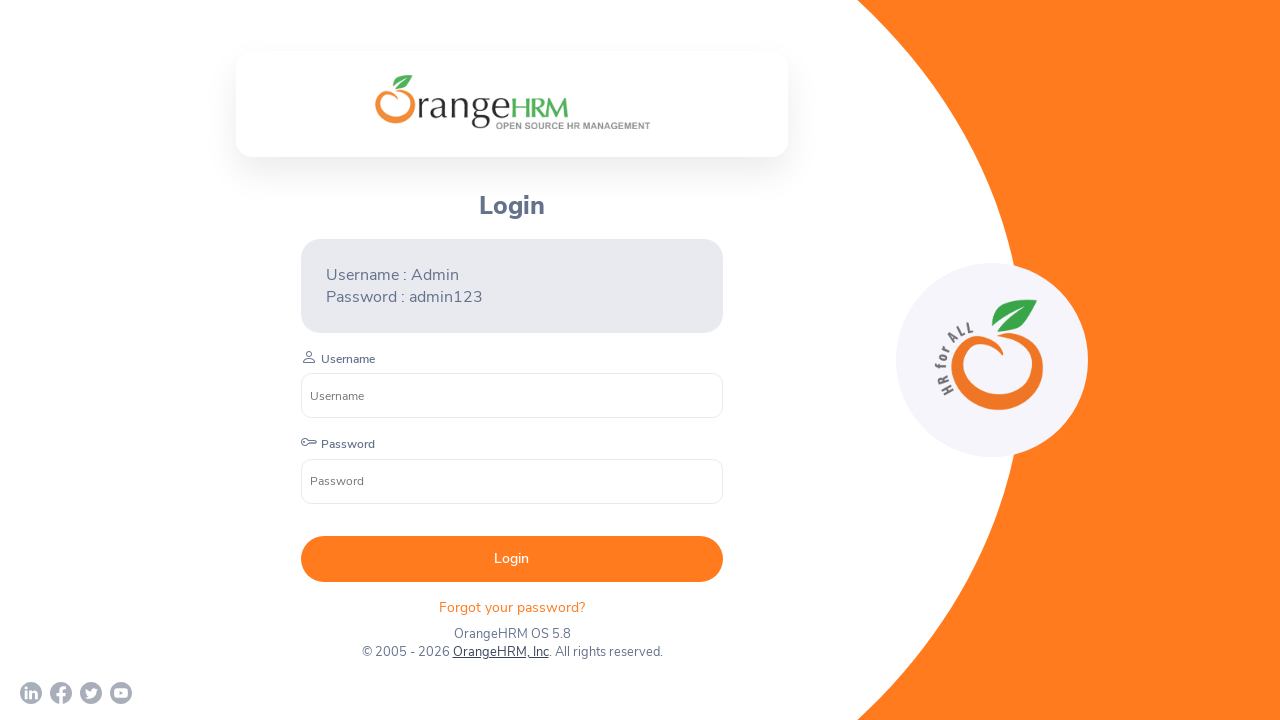

Closed child window
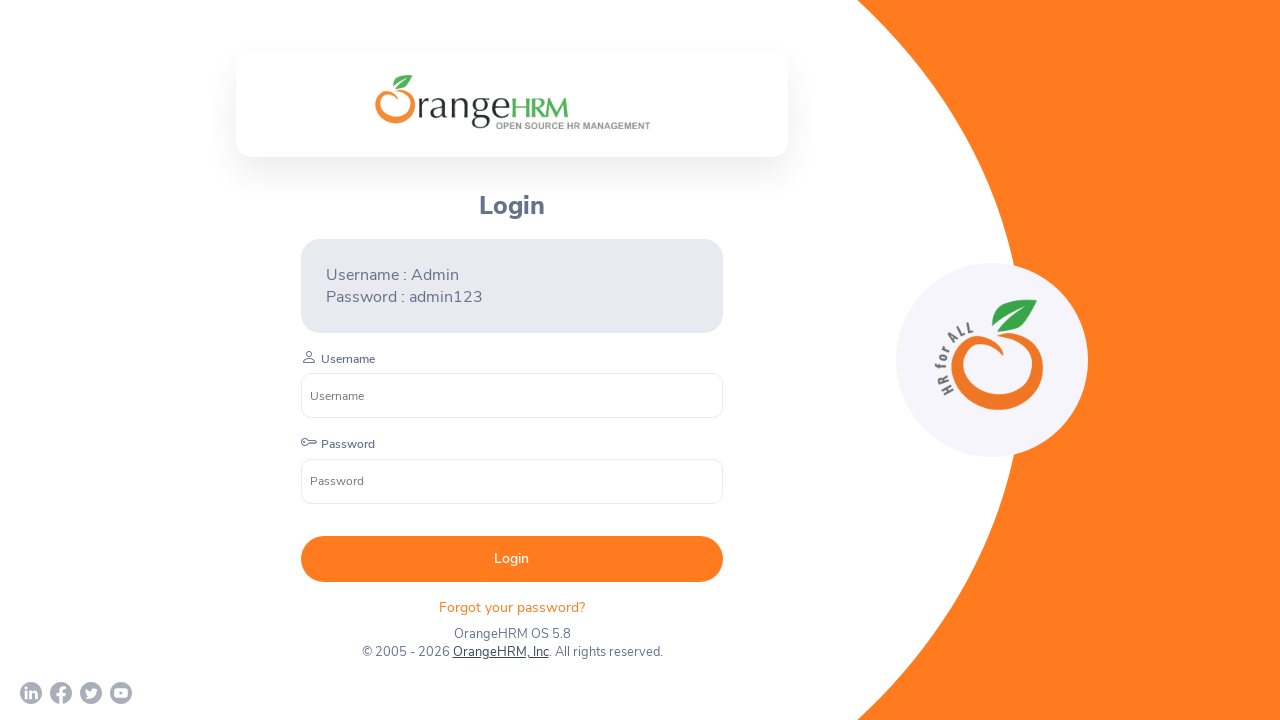

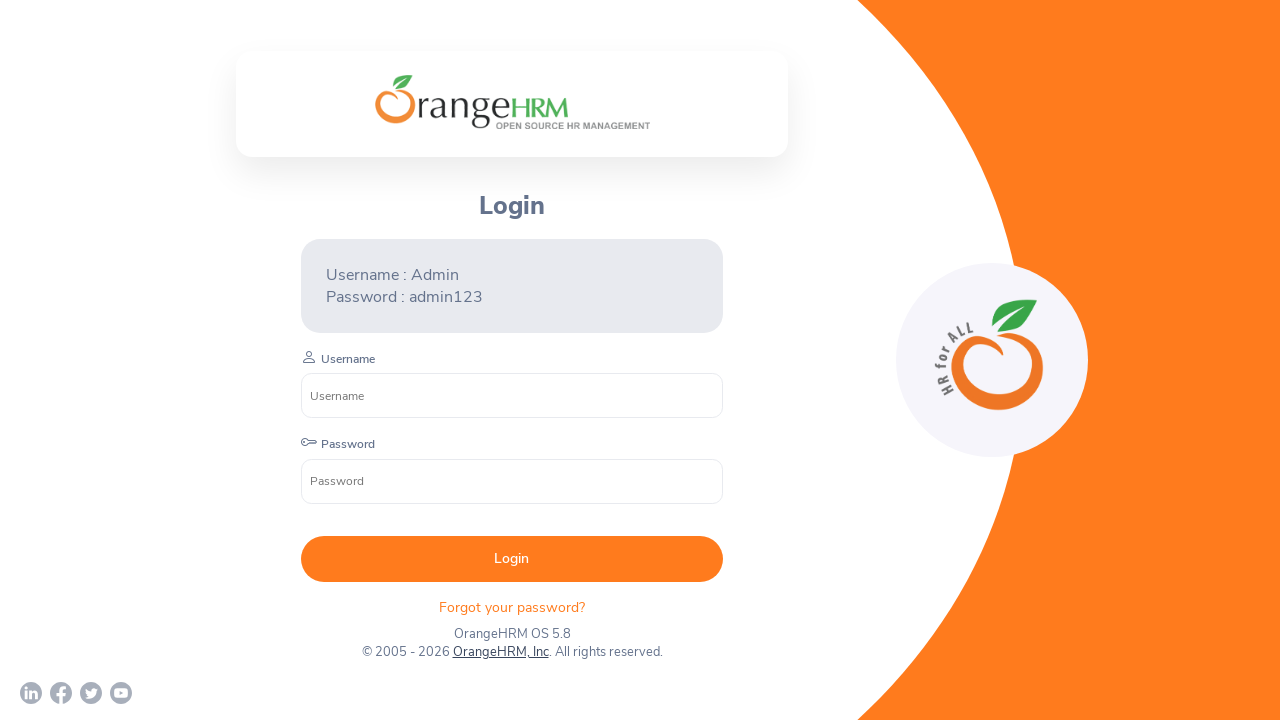